Tests login with invalid credentials and verifies the error message text

Starting URL: https://the-internet.herokuapp.com/login

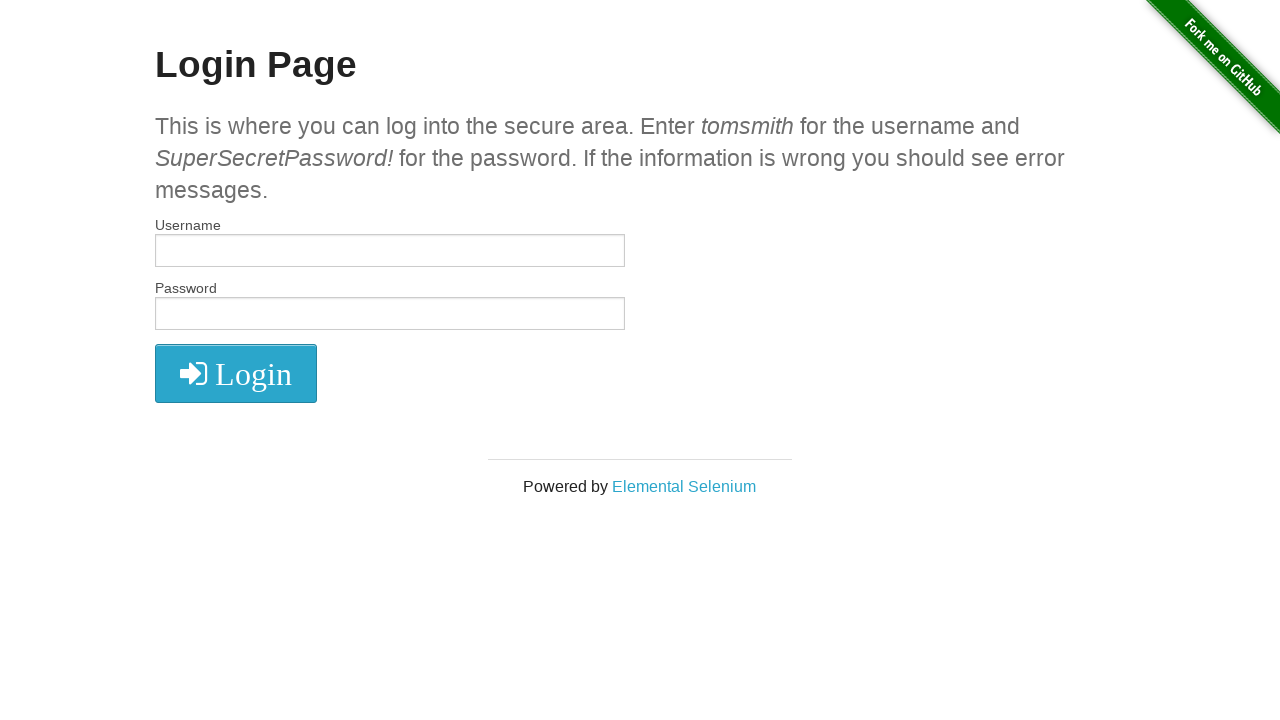

Entered invalid username 'Roxana' on //*[@name="username"]
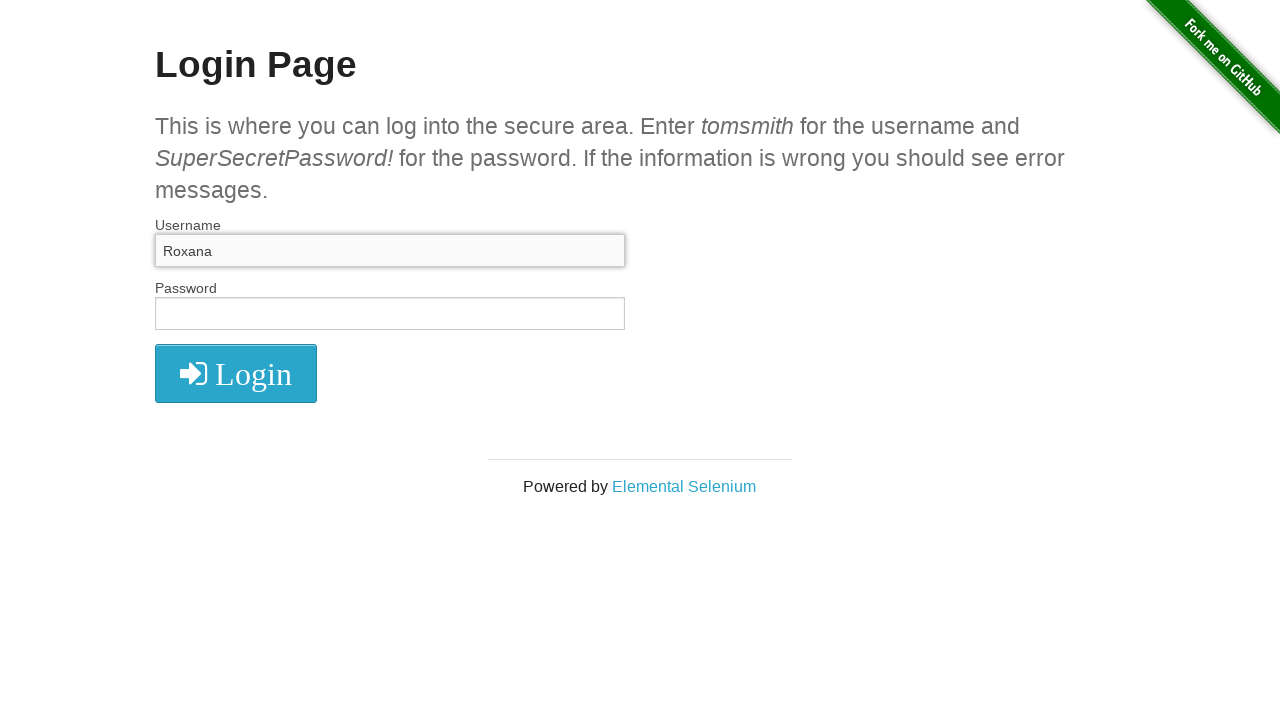

Entered invalid password 'Ab235C' on //*[@name="password"]
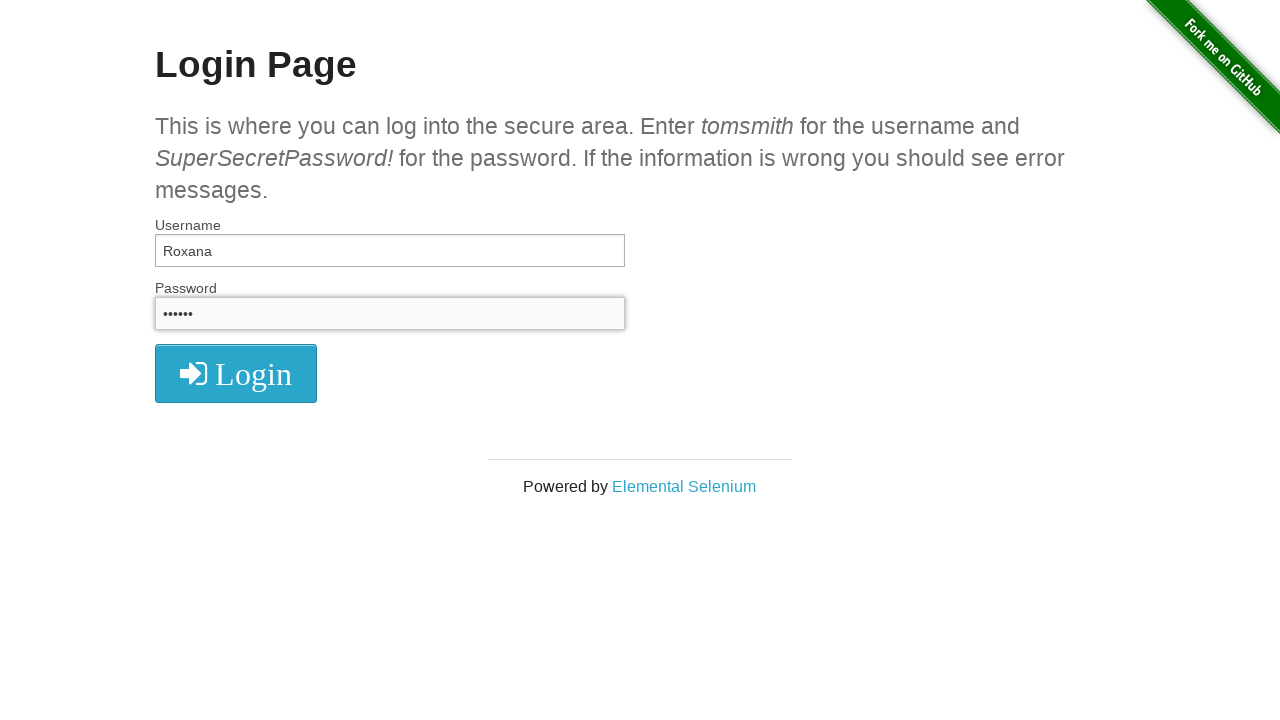

Clicked login button at (236, 373) on xpath=//button[@type="submit"]
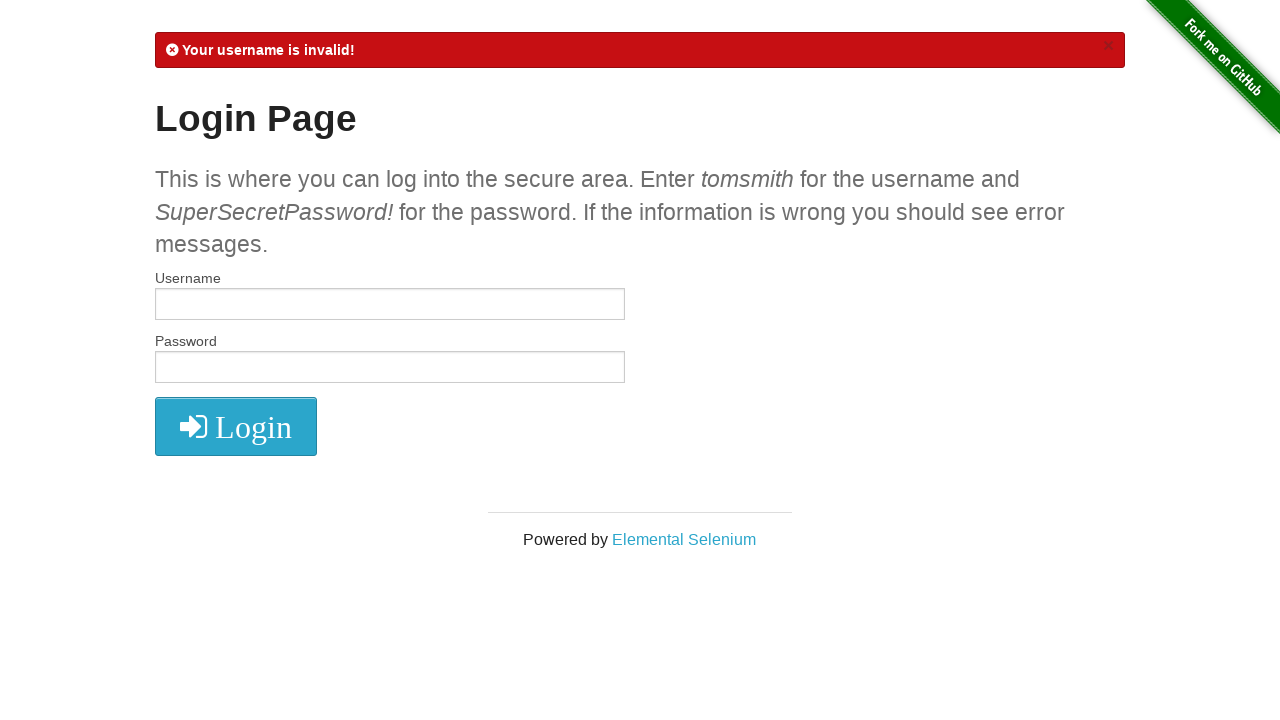

Retrieved error message text
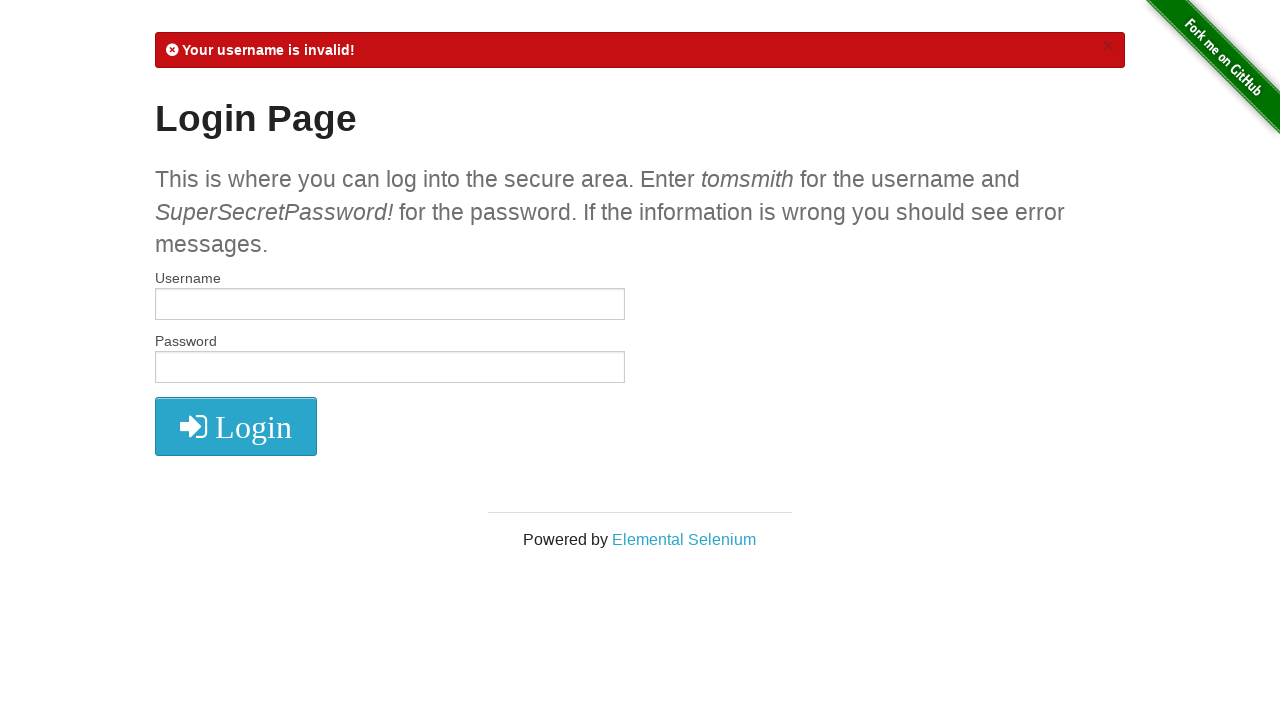

Verified error message contains 'Your username is invalid!'
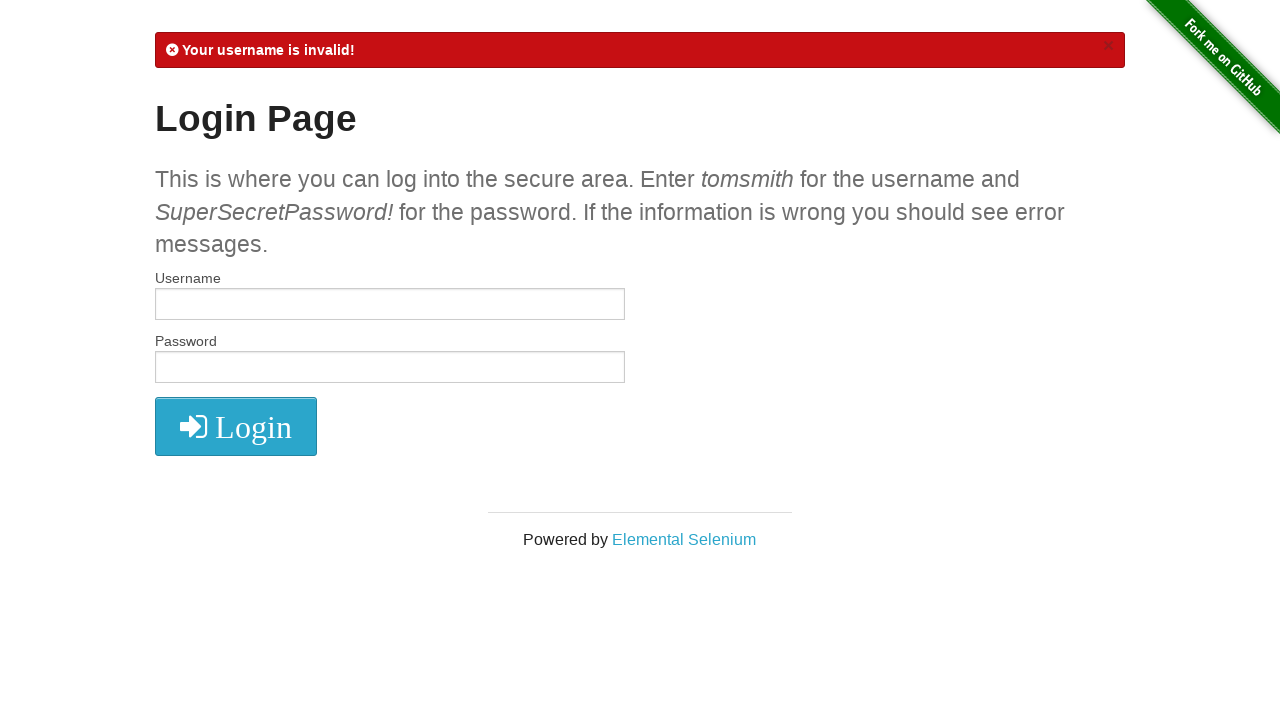

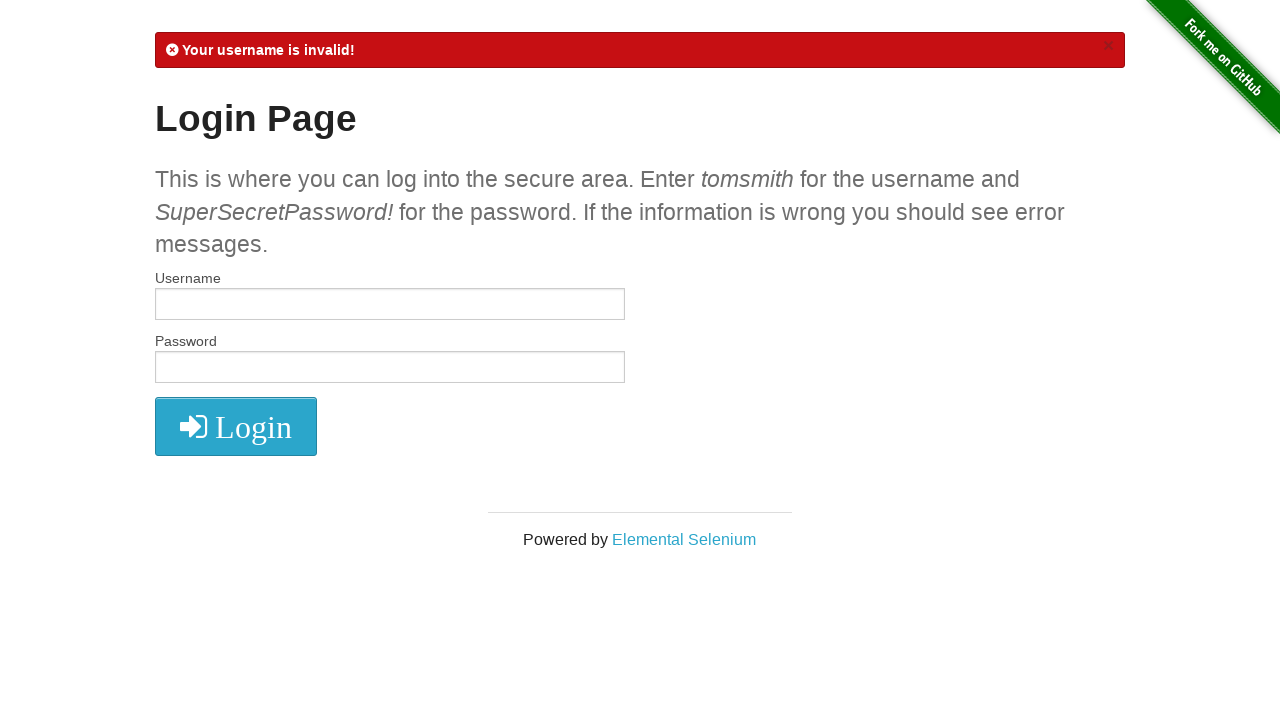